Tests dropdown selection by selecting an option and verifying the selection

Starting URL: https://the-internet.herokuapp.com/dropdown

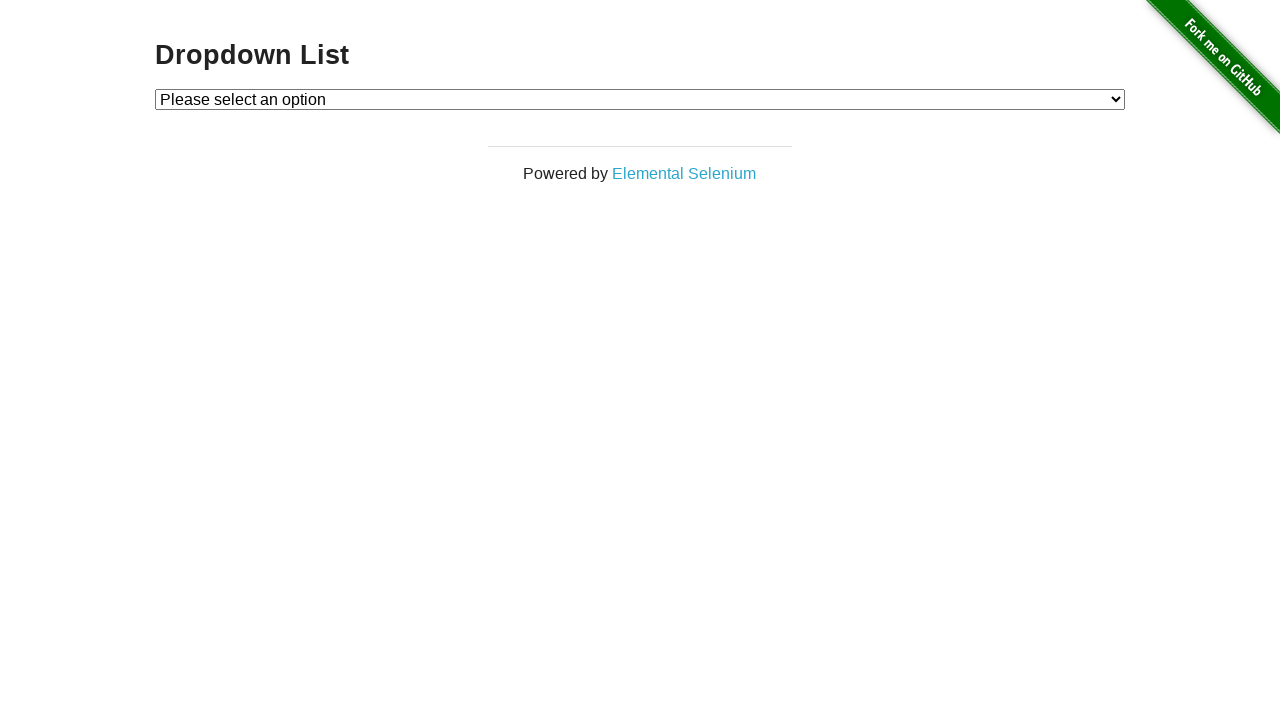

Located dropdown element
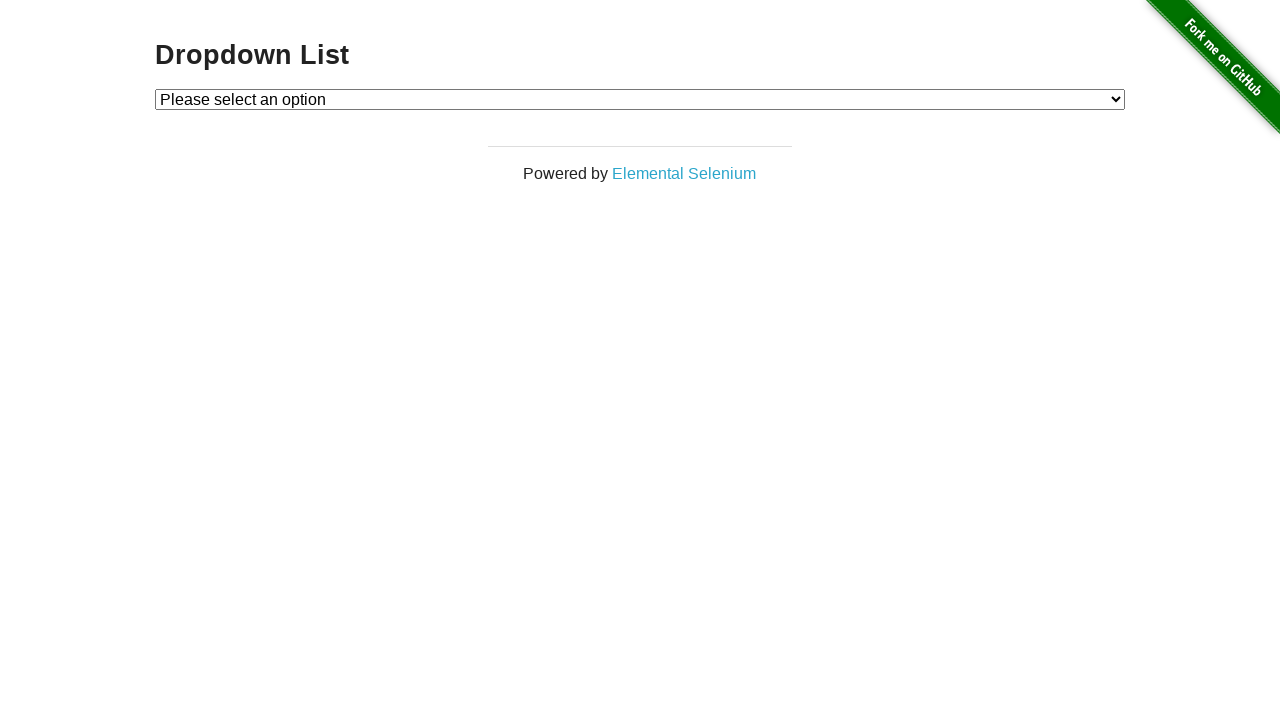

Selected 'Option 1' from dropdown on select#dropdown
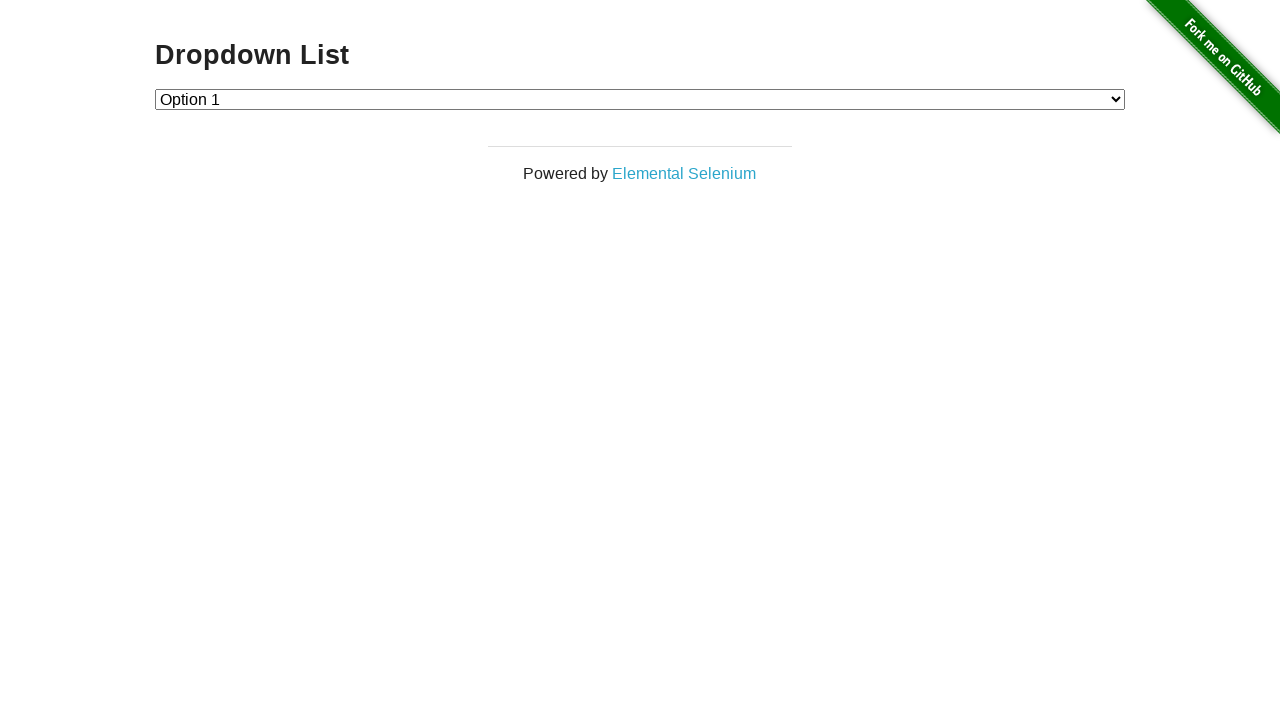

Retrieved dropdown text content for verification
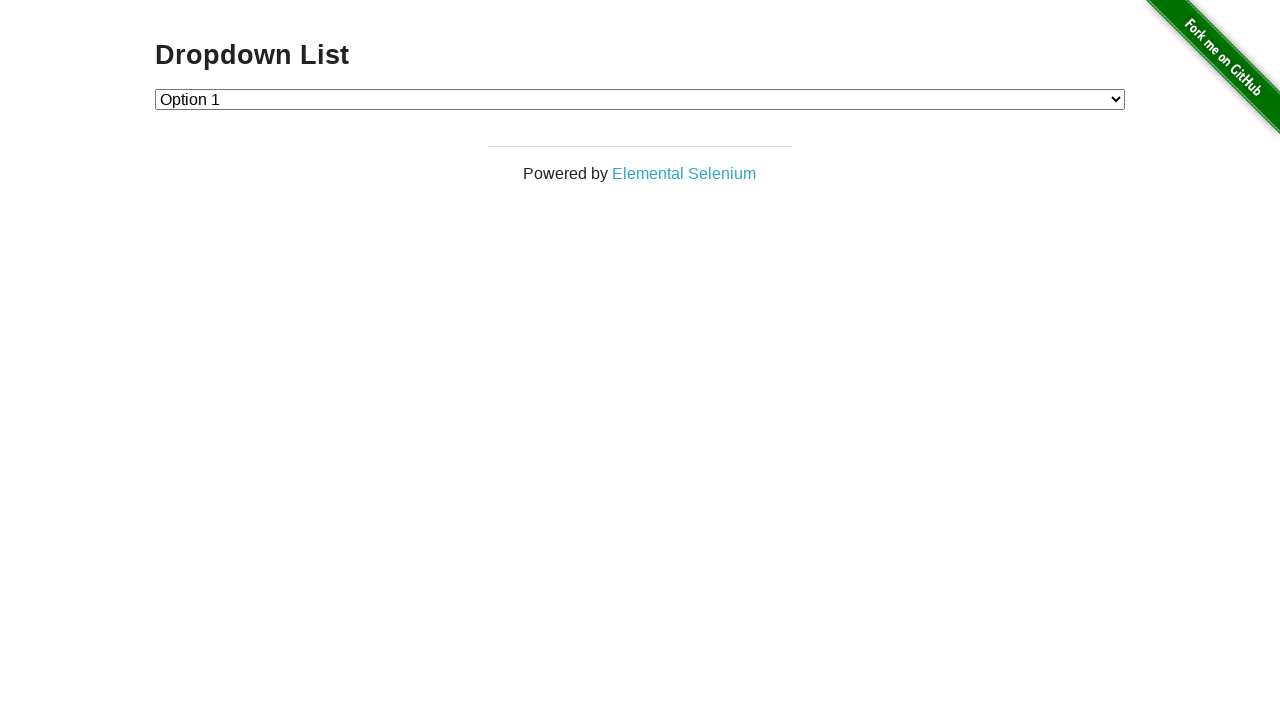

Verified that 'Option 1' is present in dropdown selection
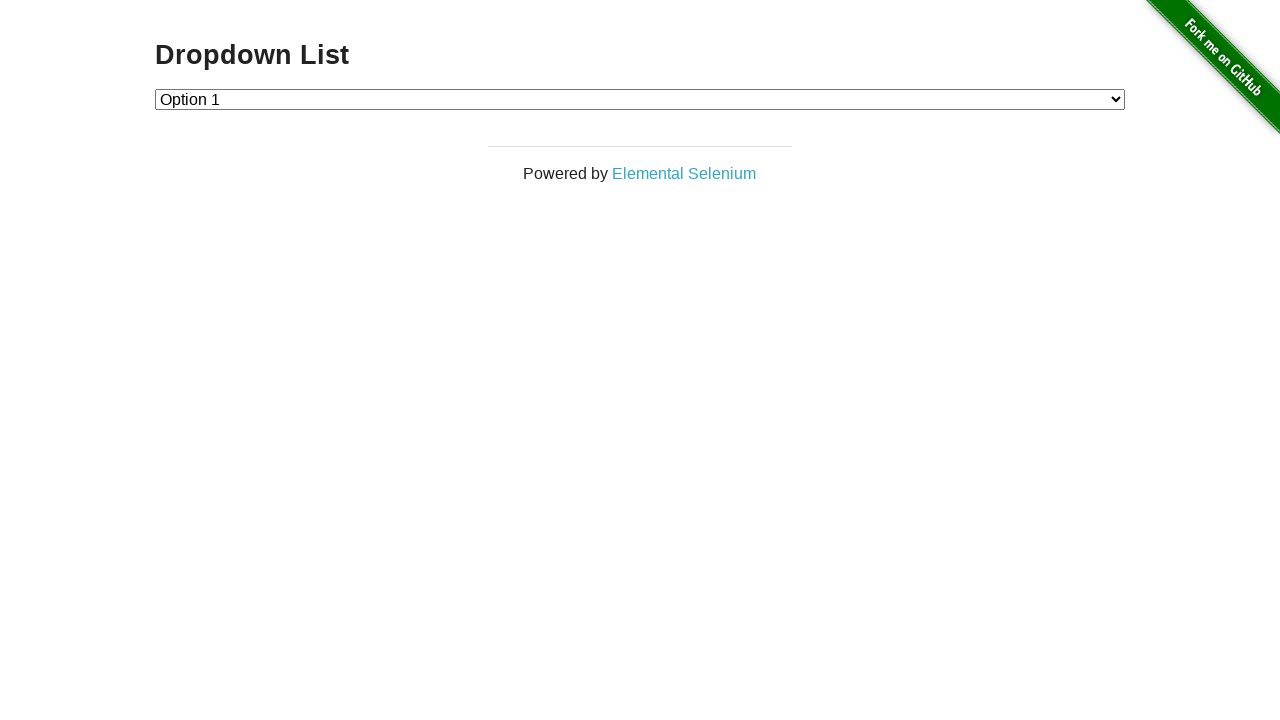

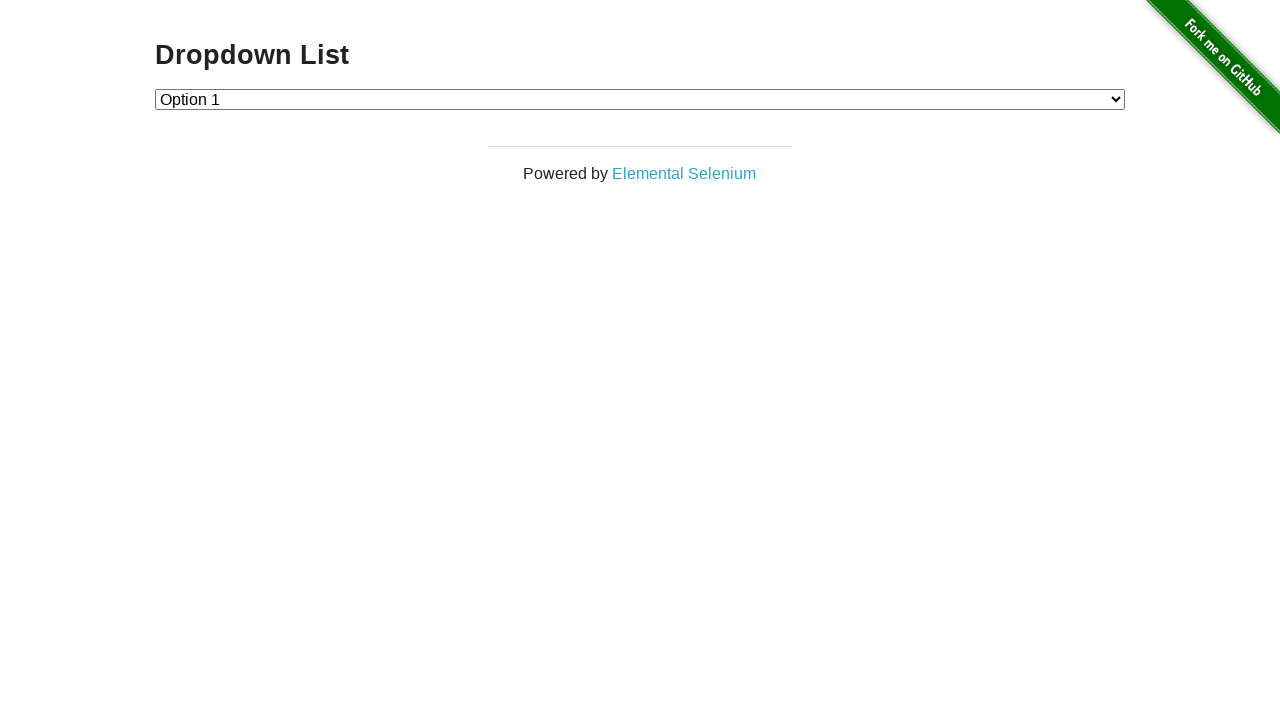